Tests handling of a prompt alert by triggering it, entering text input, and accepting the dialog

Starting URL: https://demo.automationtesting.in/Alerts.html

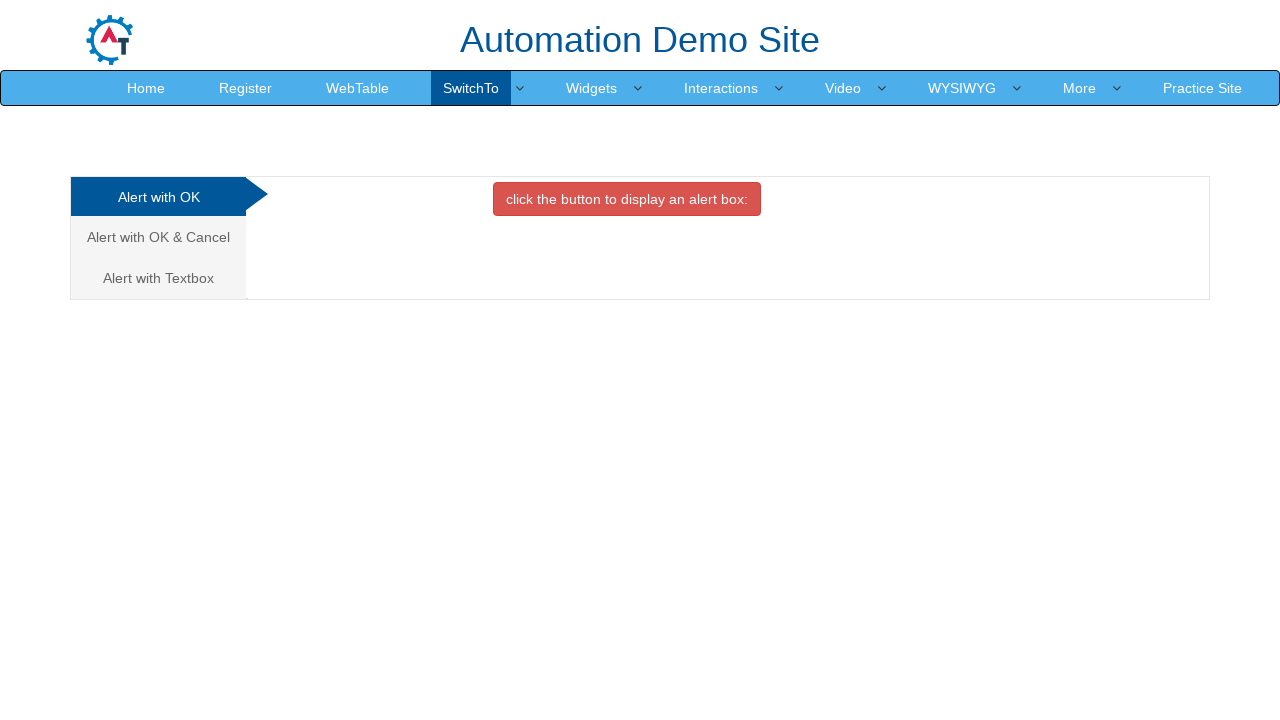

Clicked on the 'Alert with Textbox' tab at (158, 278) on text=Alert with Textbox
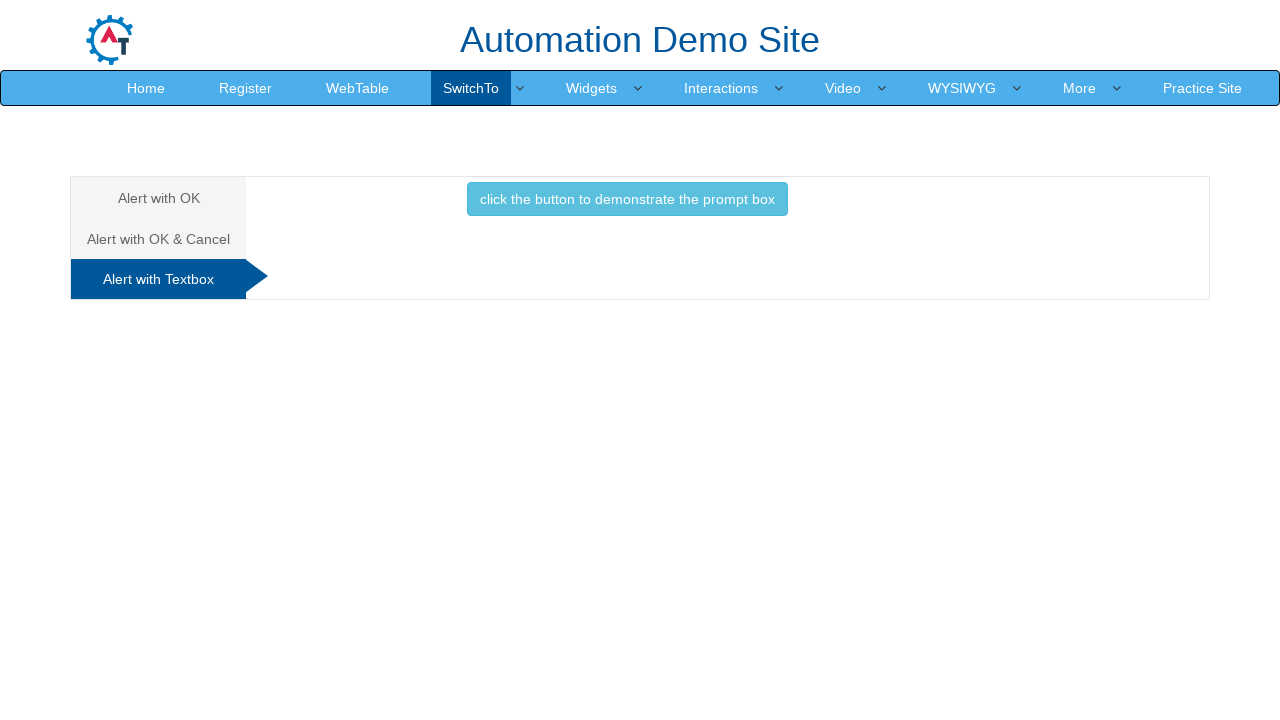

Set up dialog handler to accept prompt with text 'Hi Megha!'
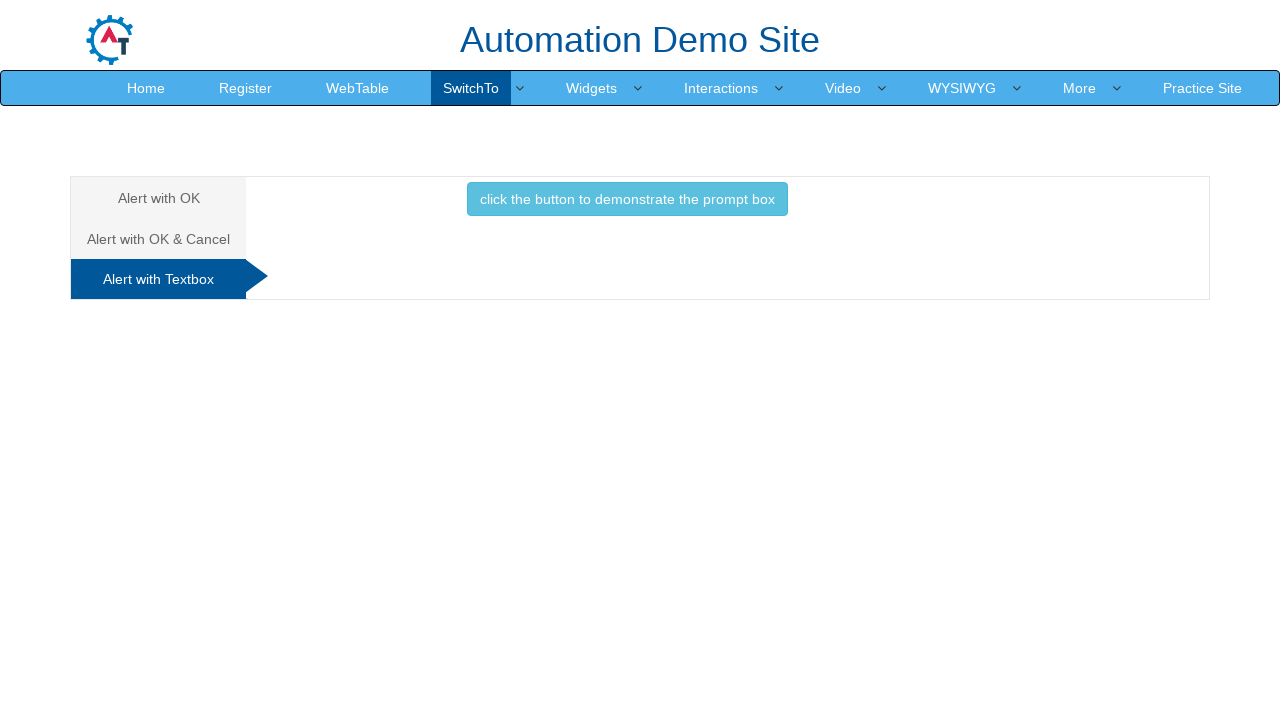

Clicked button to trigger prompt alert dialog at (627, 199) on button[onclick='promptbox()'].btn.btn-info
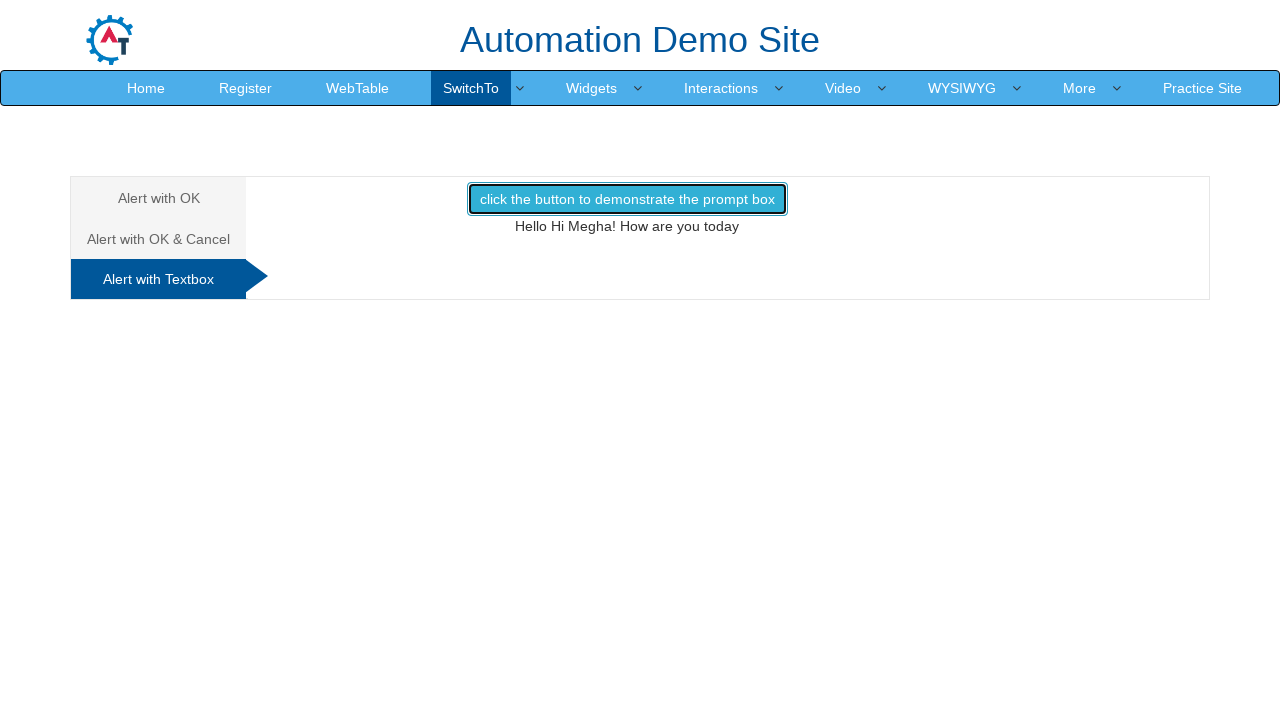

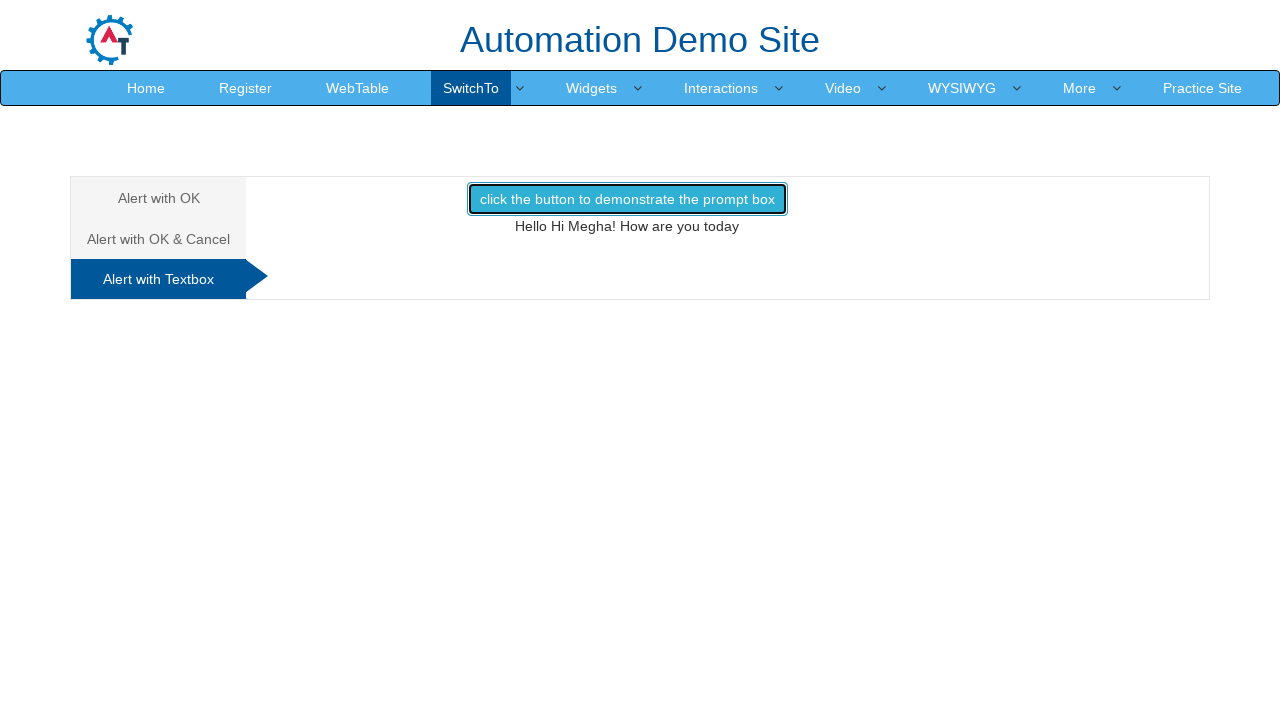